Tests adding todo items to the list by filling the input and pressing Enter, then verifying the items appear

Starting URL: https://demo.playwright.dev/todomvc

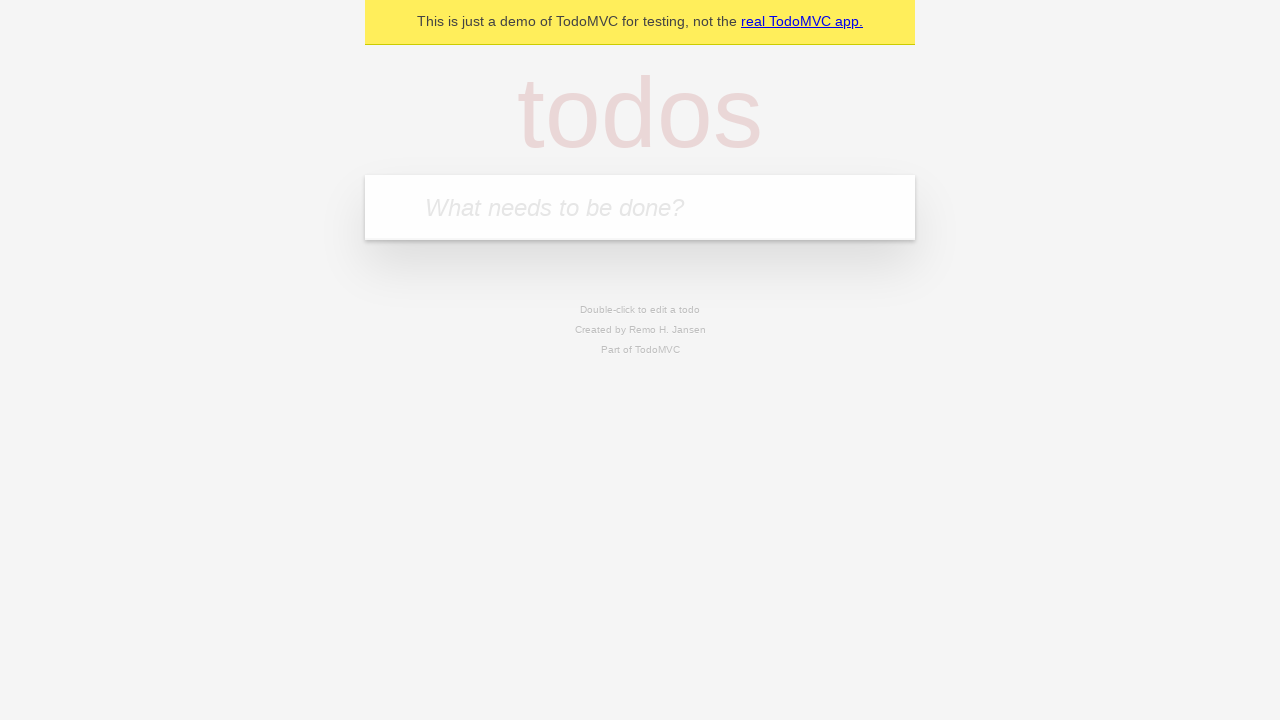

Filled todo input with 'watch monty python' on internal:attr=[placeholder="What needs to be done?"i]
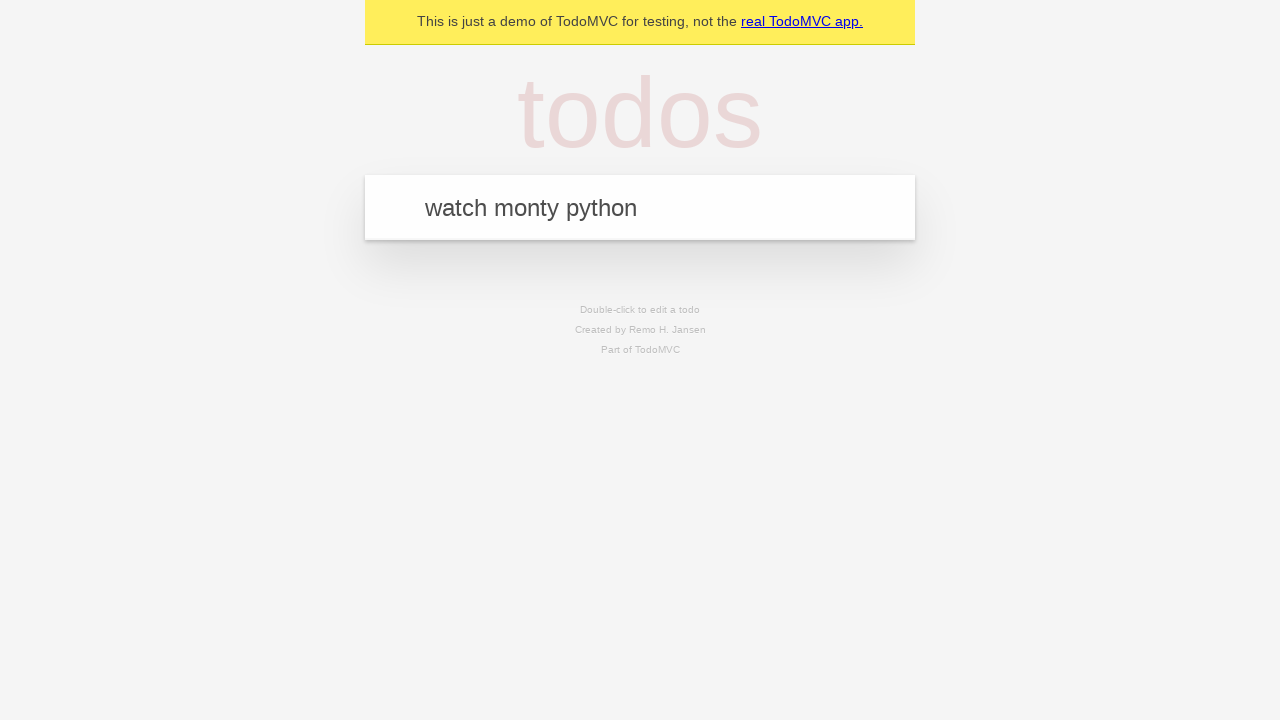

Pressed Enter to add first todo item on internal:attr=[placeholder="What needs to be done?"i]
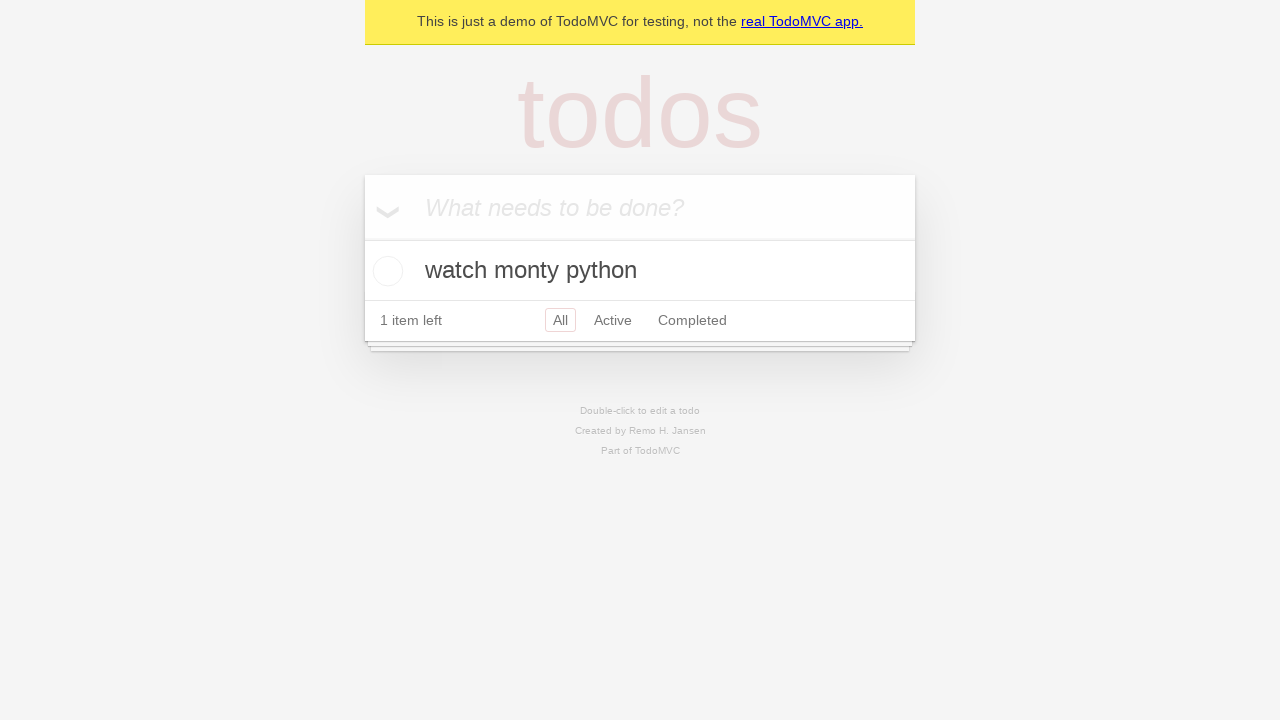

Filled todo input with 'feed the cat' on internal:attr=[placeholder="What needs to be done?"i]
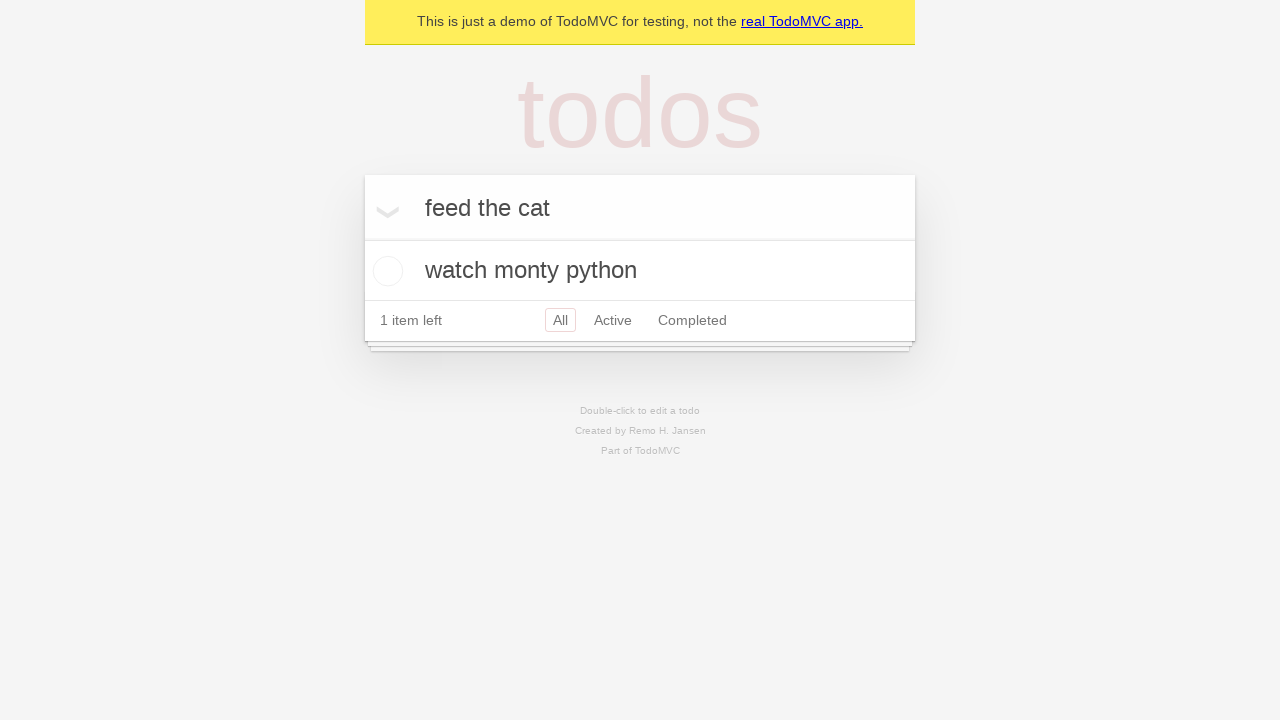

Pressed Enter to add second todo item on internal:attr=[placeholder="What needs to be done?"i]
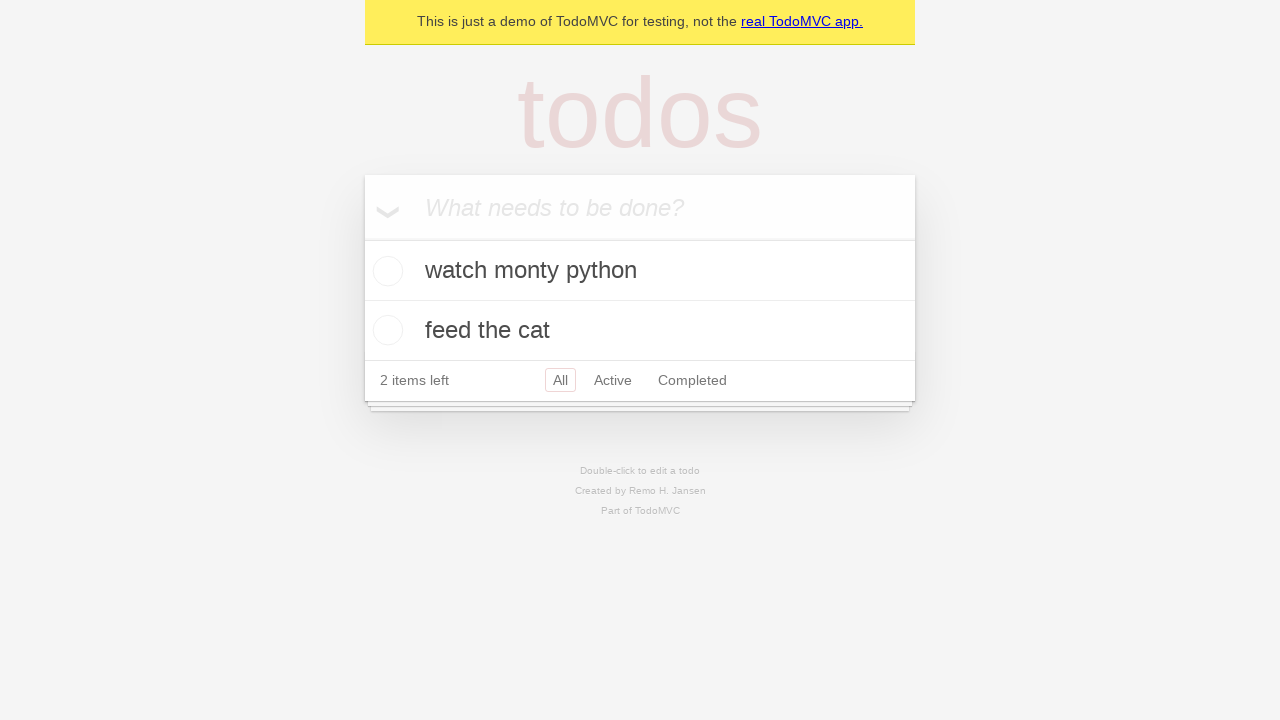

Todo items loaded and appeared on the page
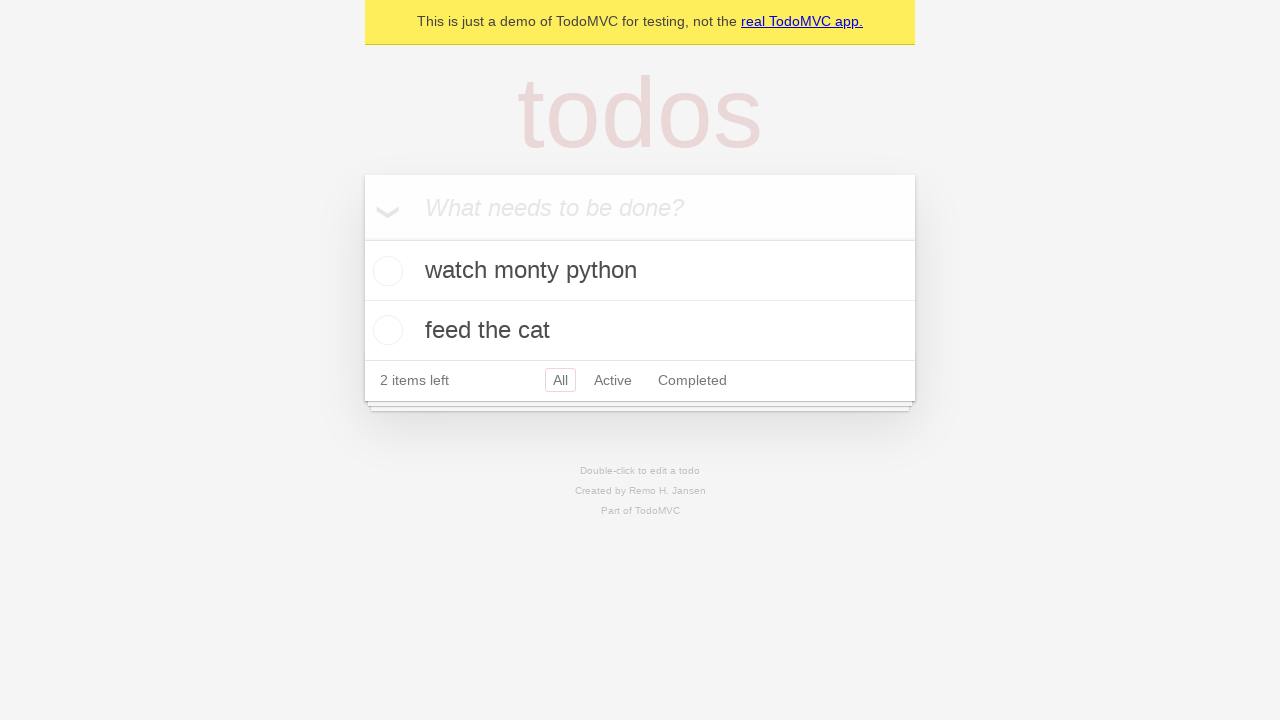

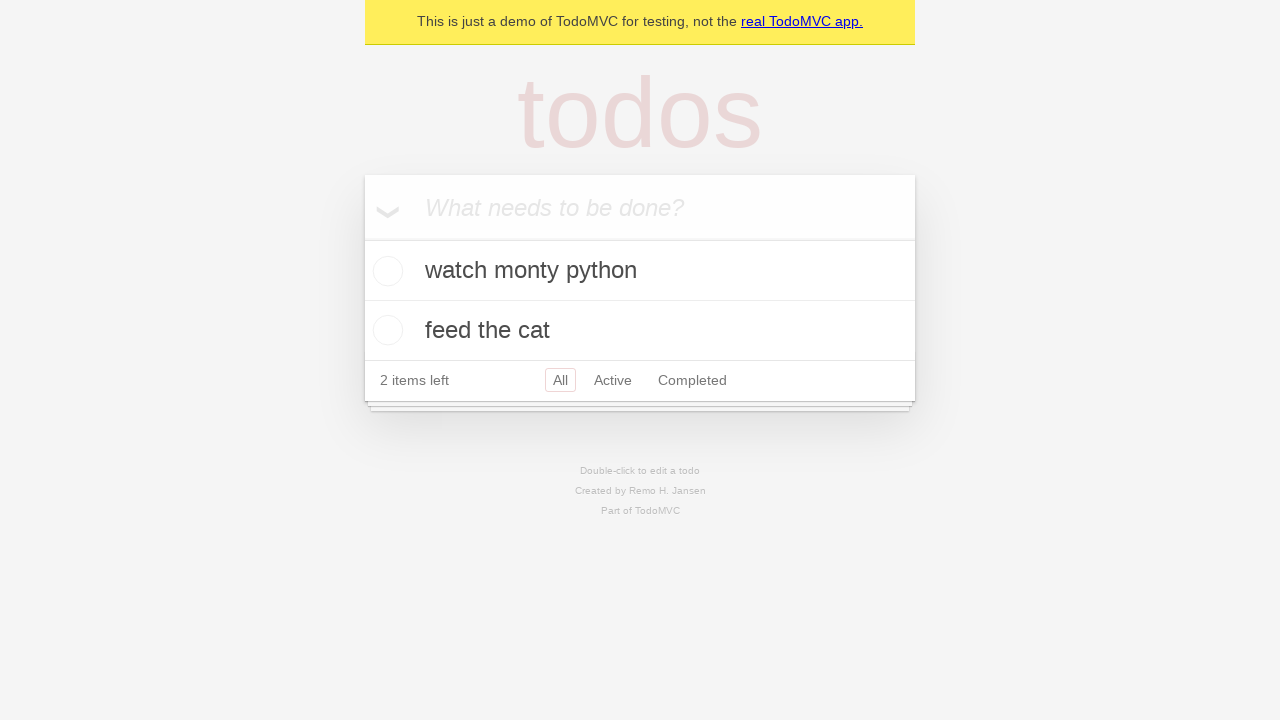